Navigates to the PVC Compound page by clicking the corresponding button and verifies the page title

Starting URL: https://elsewedy123.github.io/Egyplast/index.html

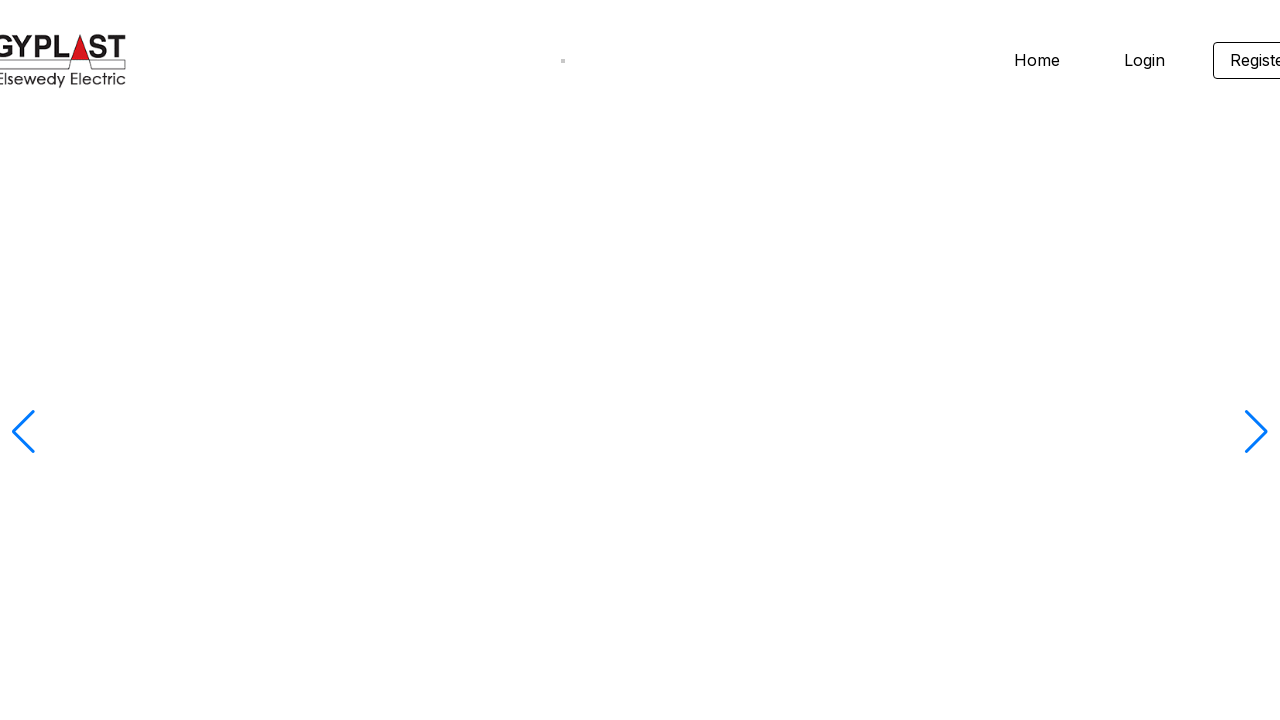

Clicked PVC Compound button on home page at (291, 361) on .home-button
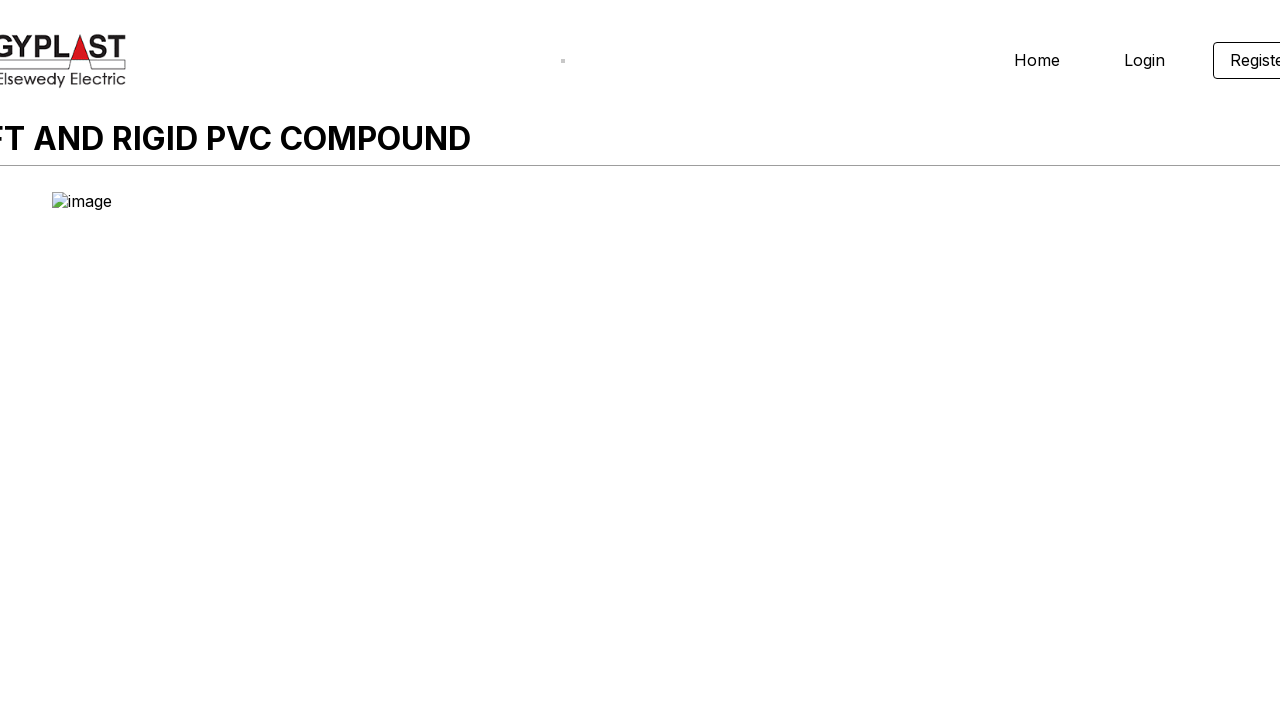

Verified page title is 'PVC-Compound - Egyplast Website'
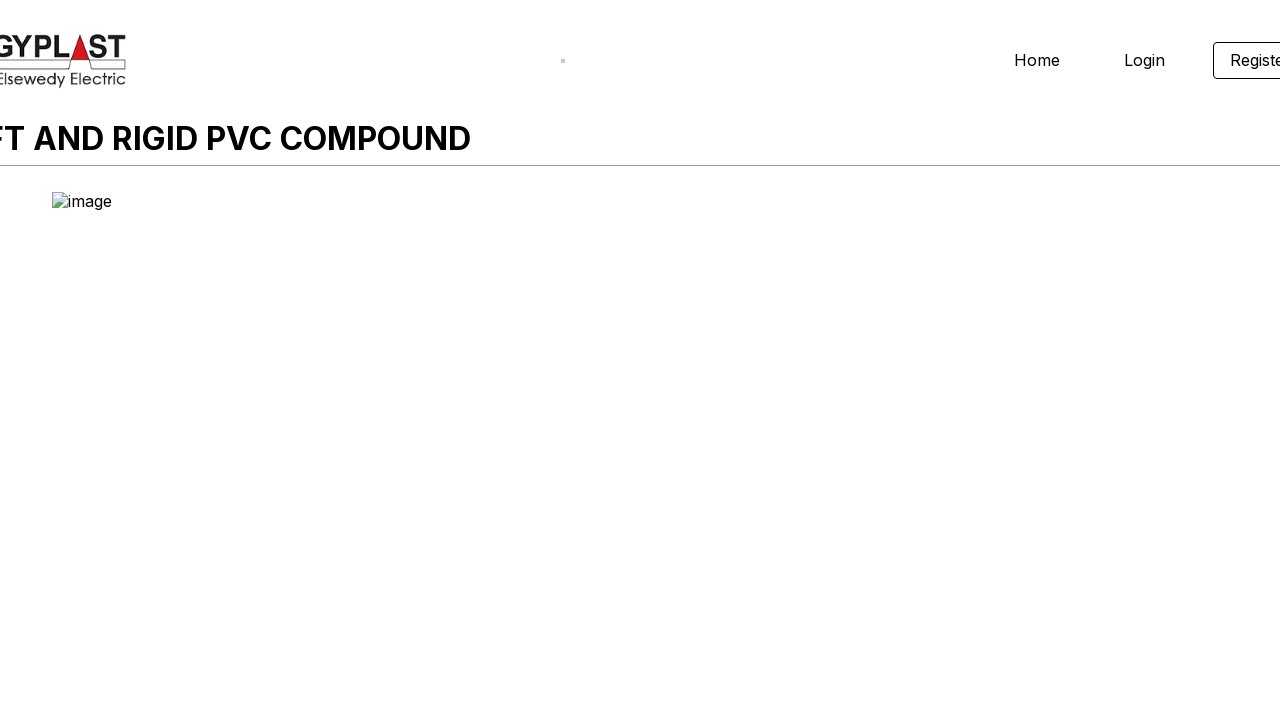

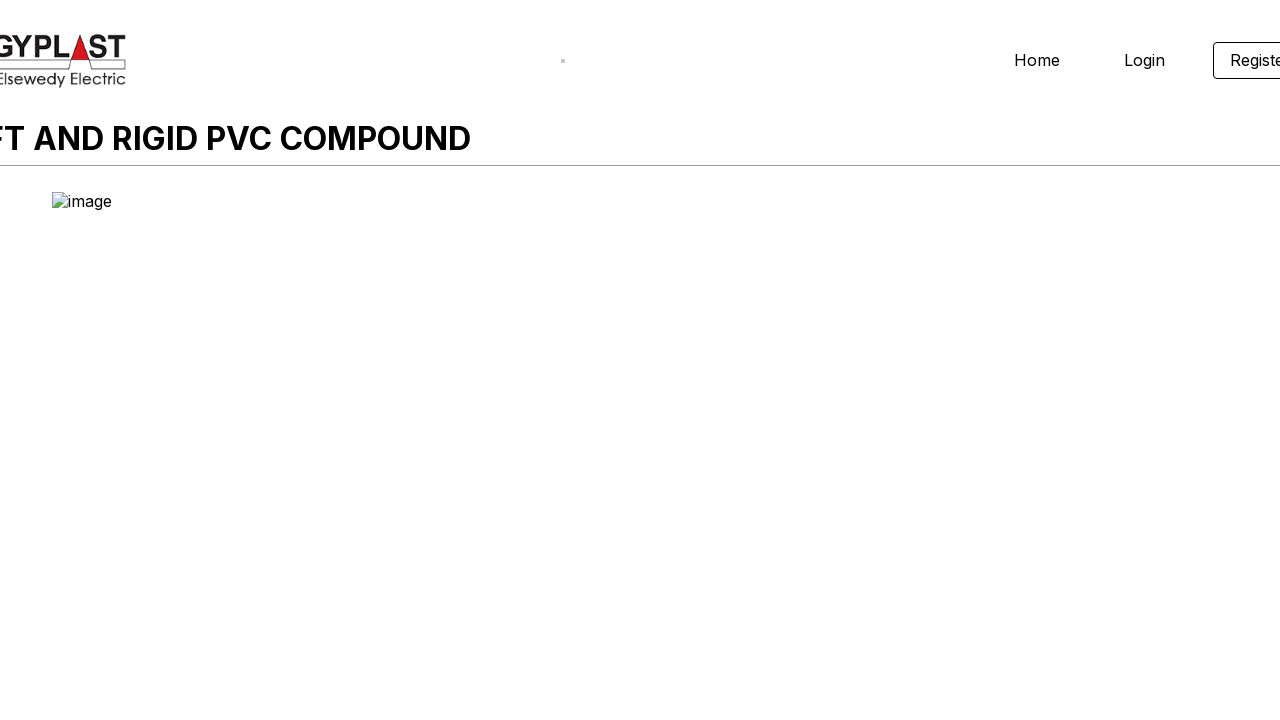